Tests broken image detection by navigating to broken images page and checking image elements

Starting URL: https://the-internet.herokuapp.com/

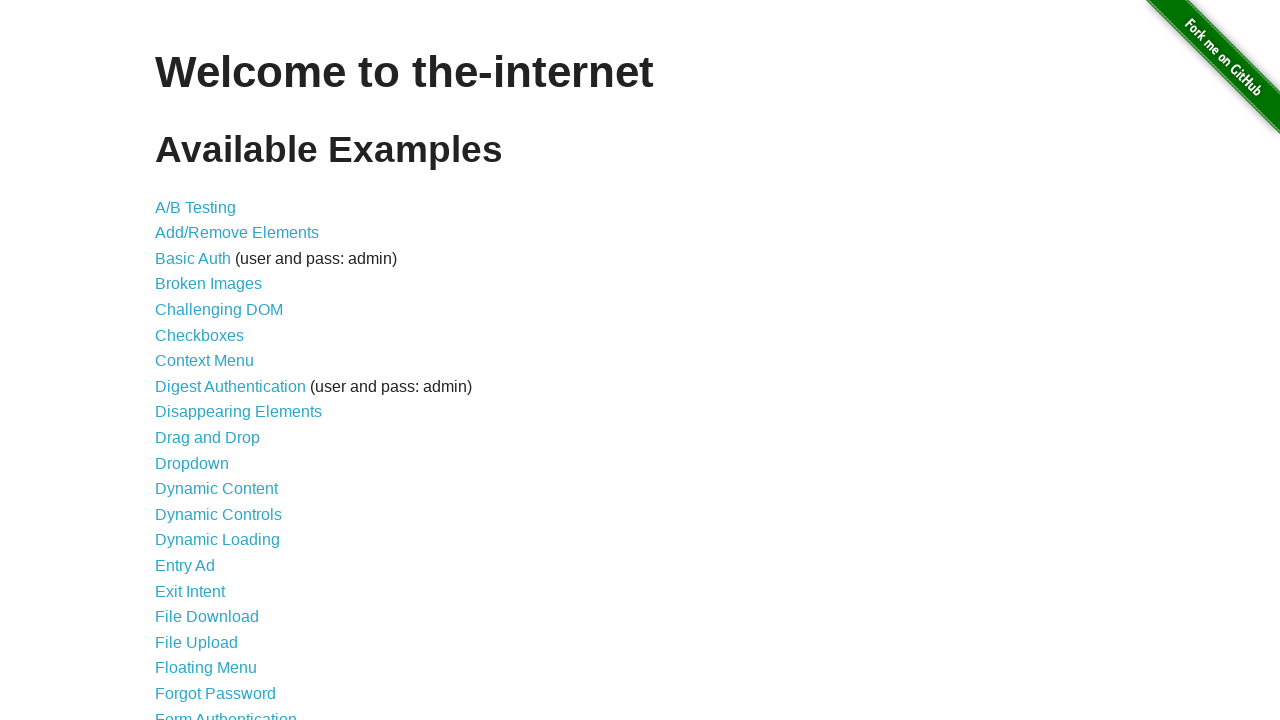

Clicked link to navigate to broken images page at (208, 284) on xpath=//a[contains(@href, "/broken_images")]
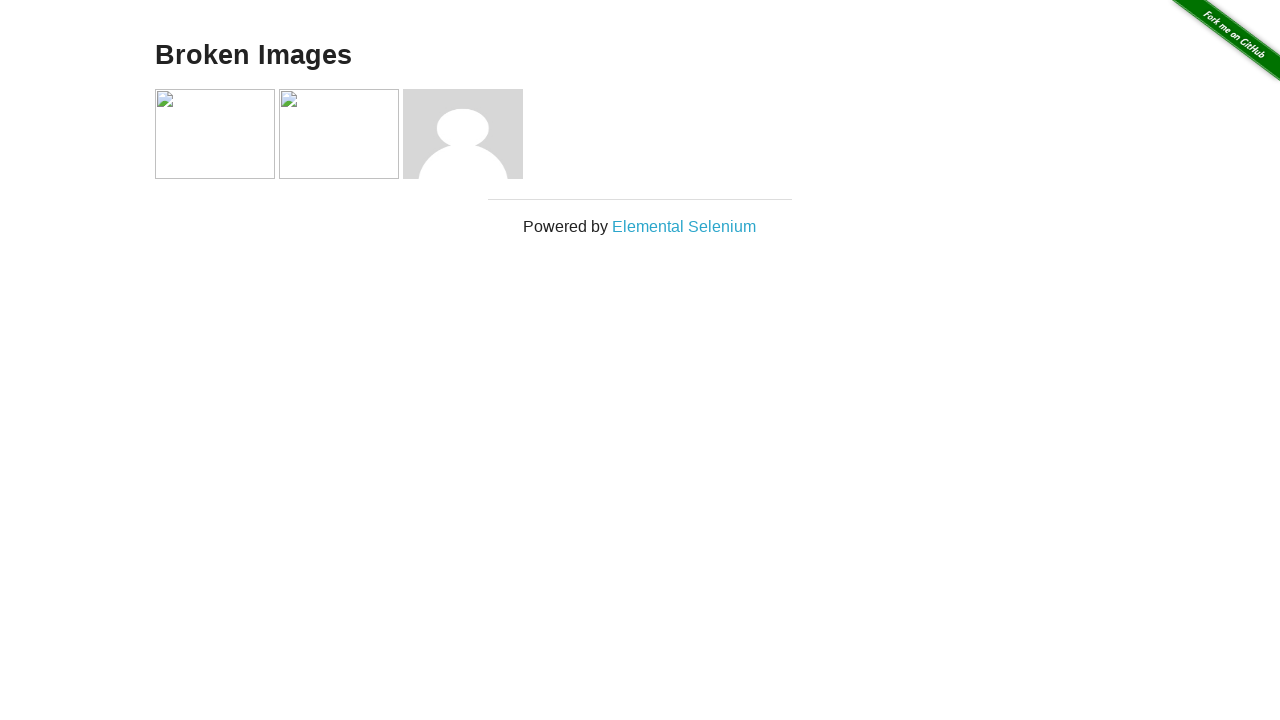

Waited for image elements to load on the page
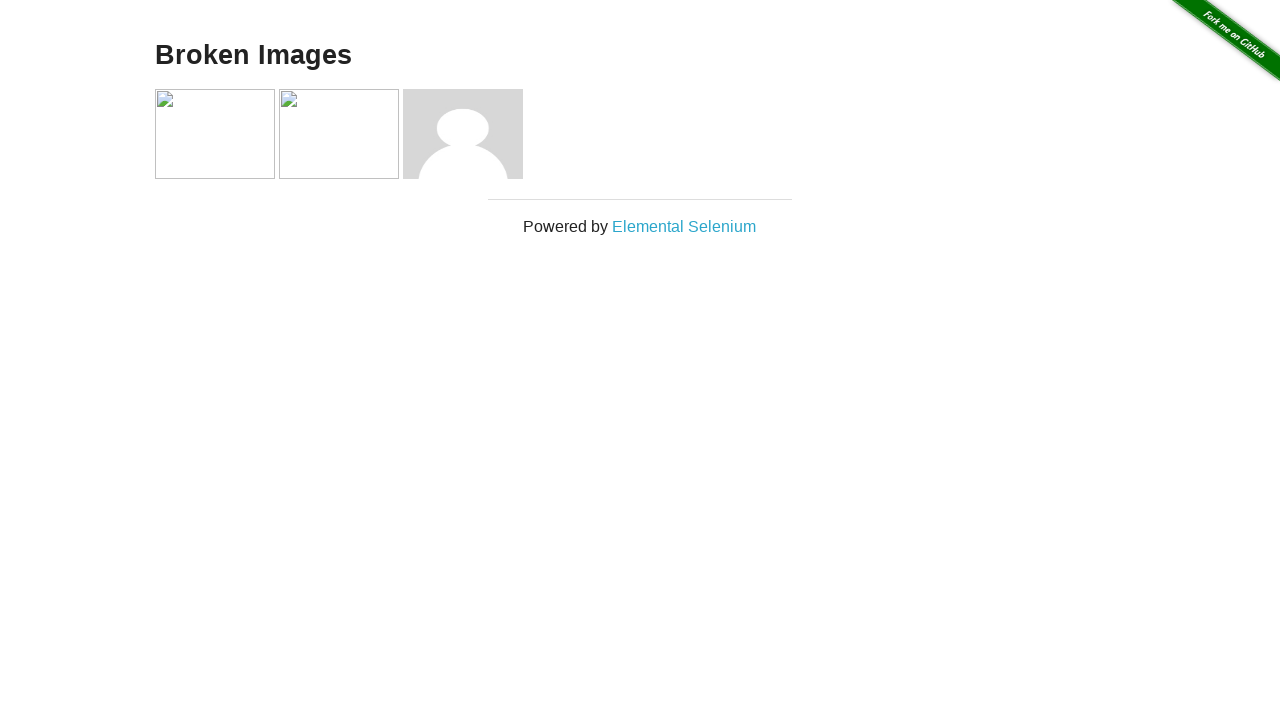

Retrieved all image elements from the page
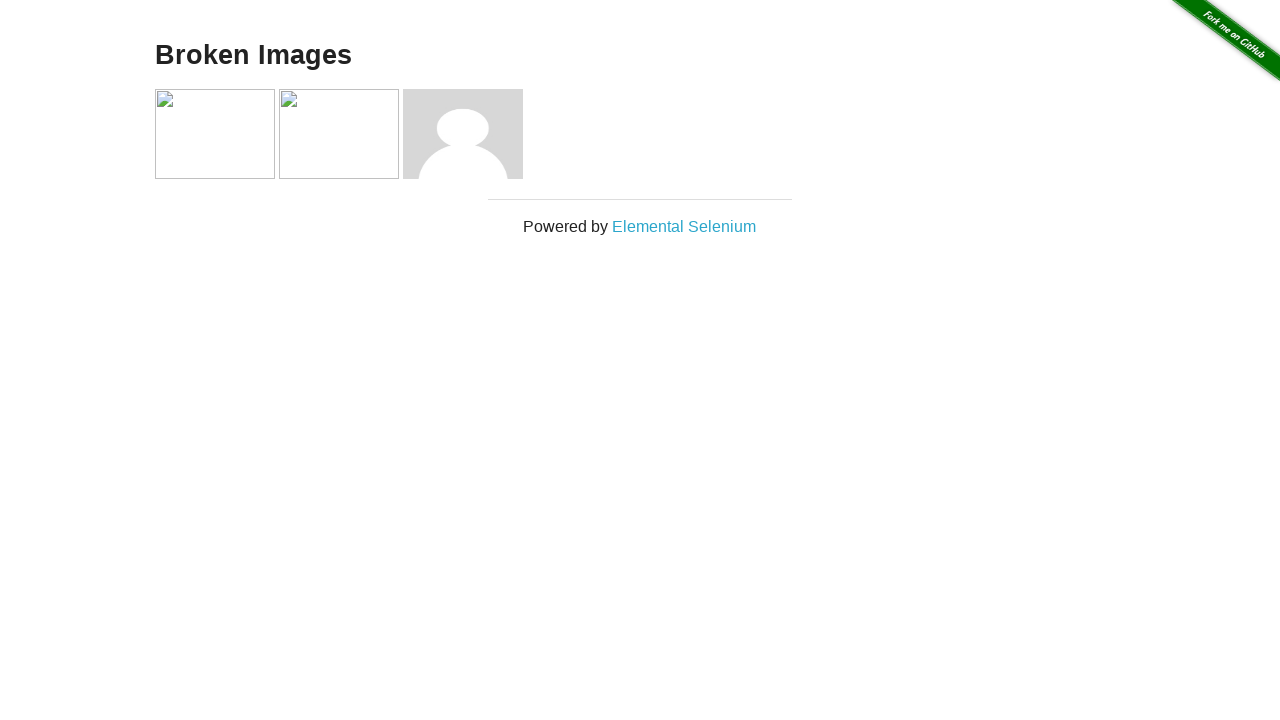

Evaluated image naturalWidth to detect if broken: /img/forkme_right_green_007200.png
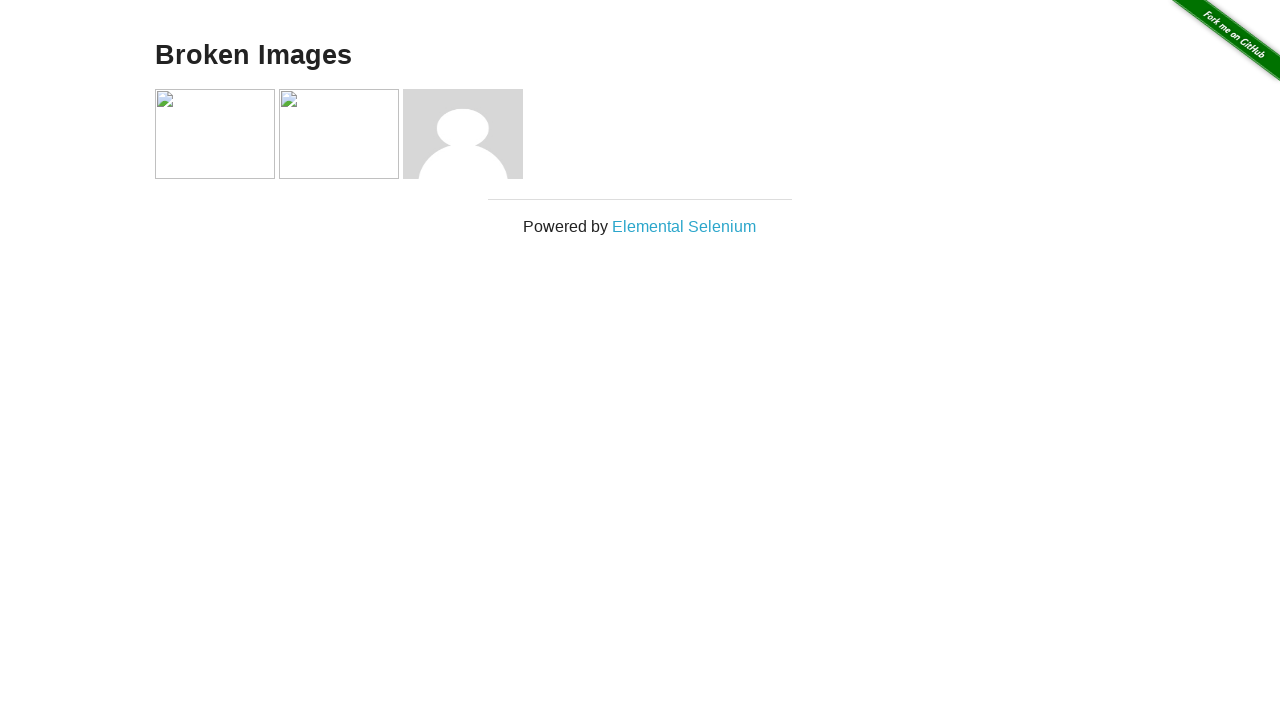

Evaluated image naturalWidth to detect if broken: asdf.jpg
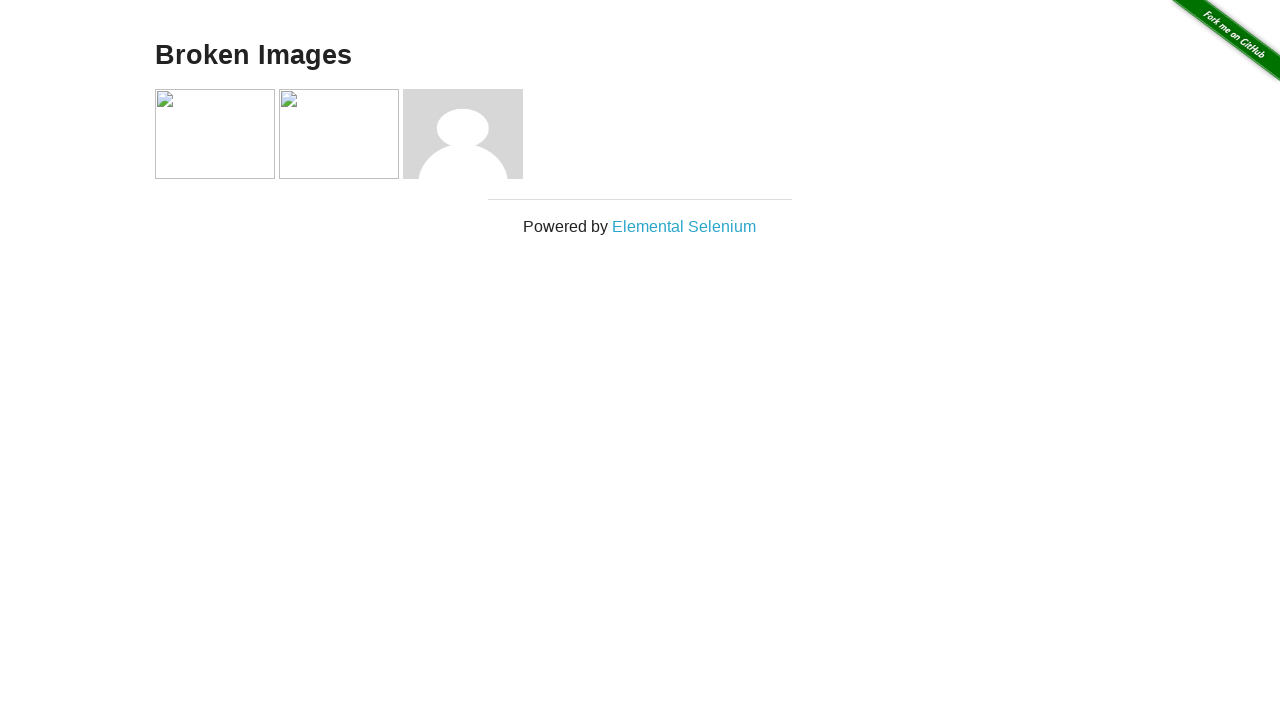

Identified broken image with src: asdf.jpg
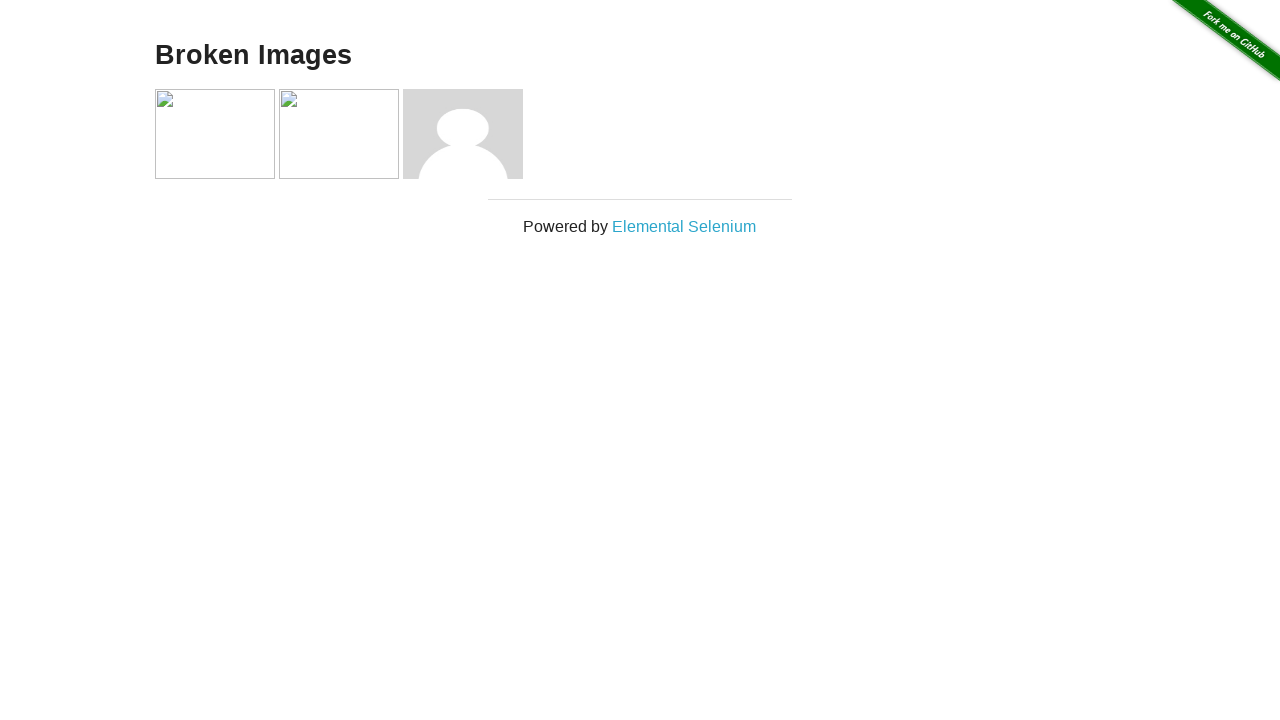

Evaluated image naturalWidth to detect if broken: hjkl.jpg
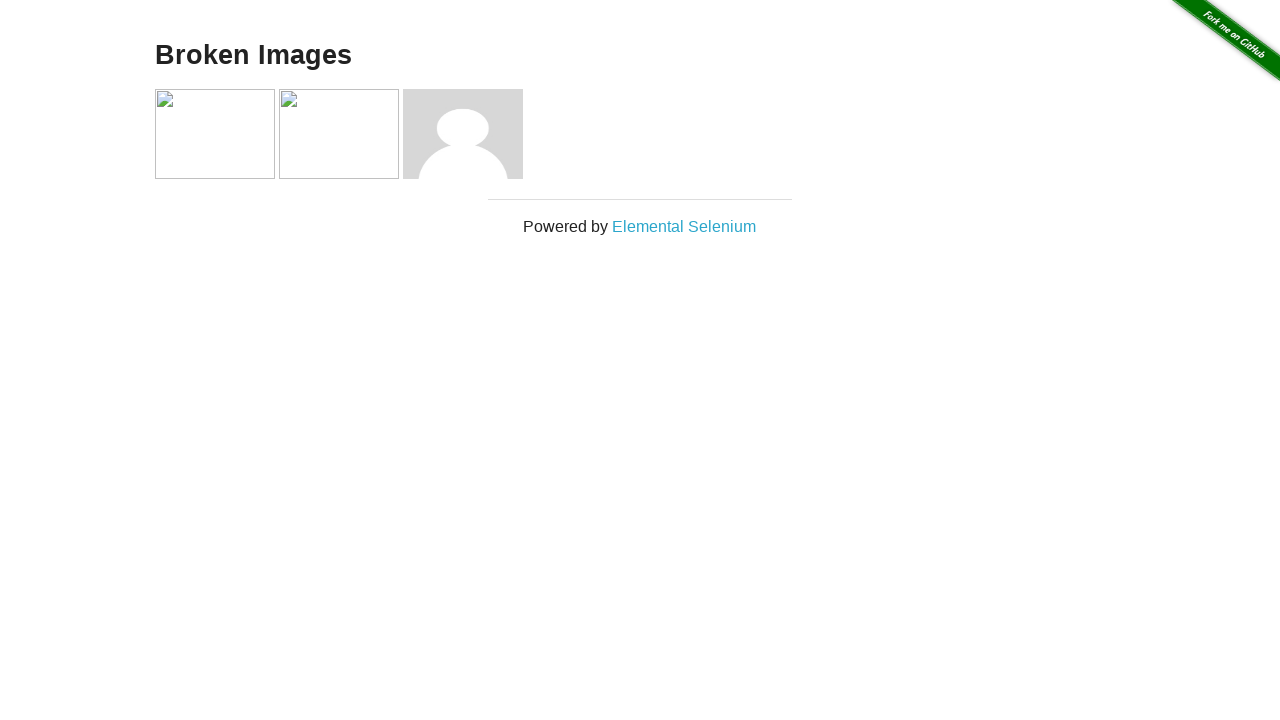

Identified broken image with src: hjkl.jpg
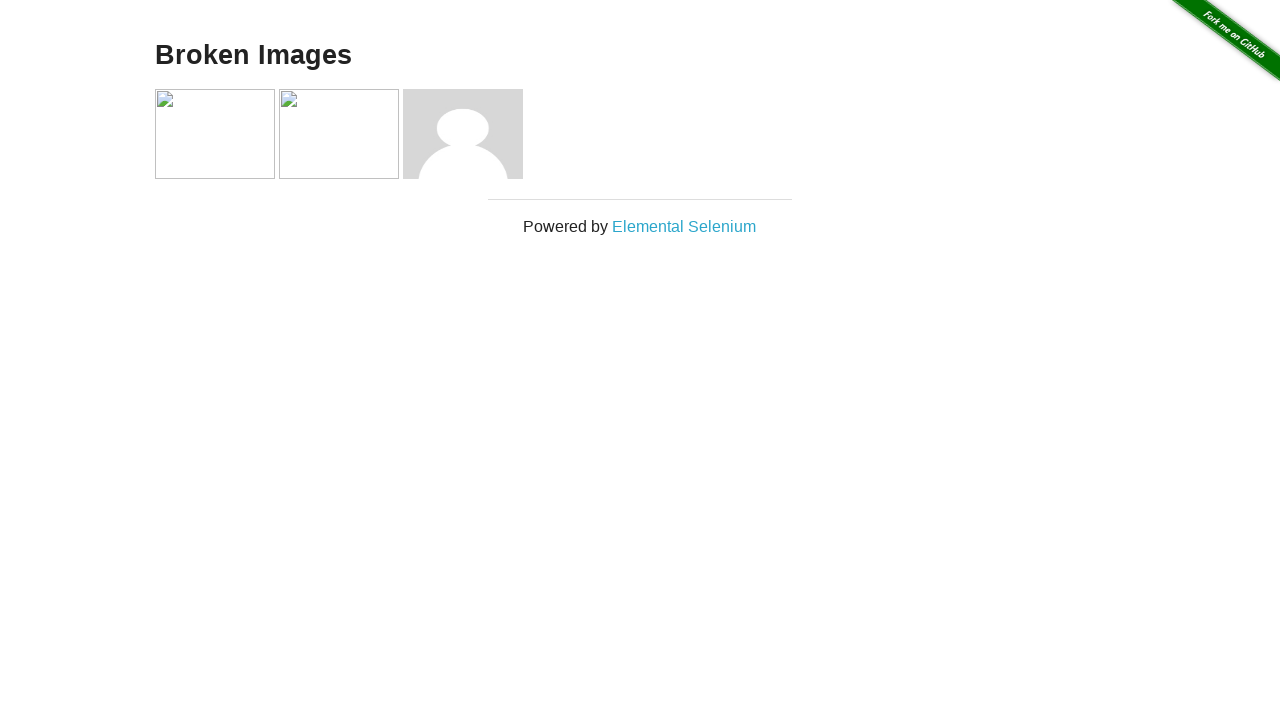

Evaluated image naturalWidth to detect if broken: img/avatar-blank.jpg
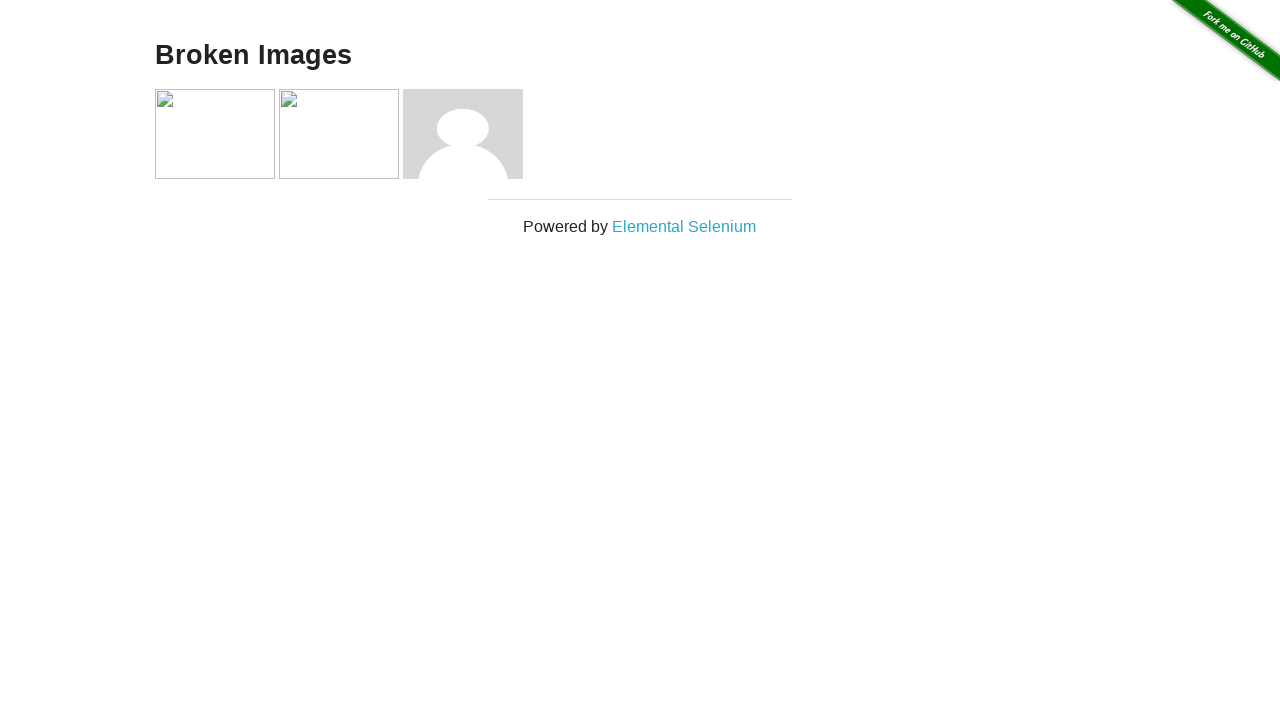

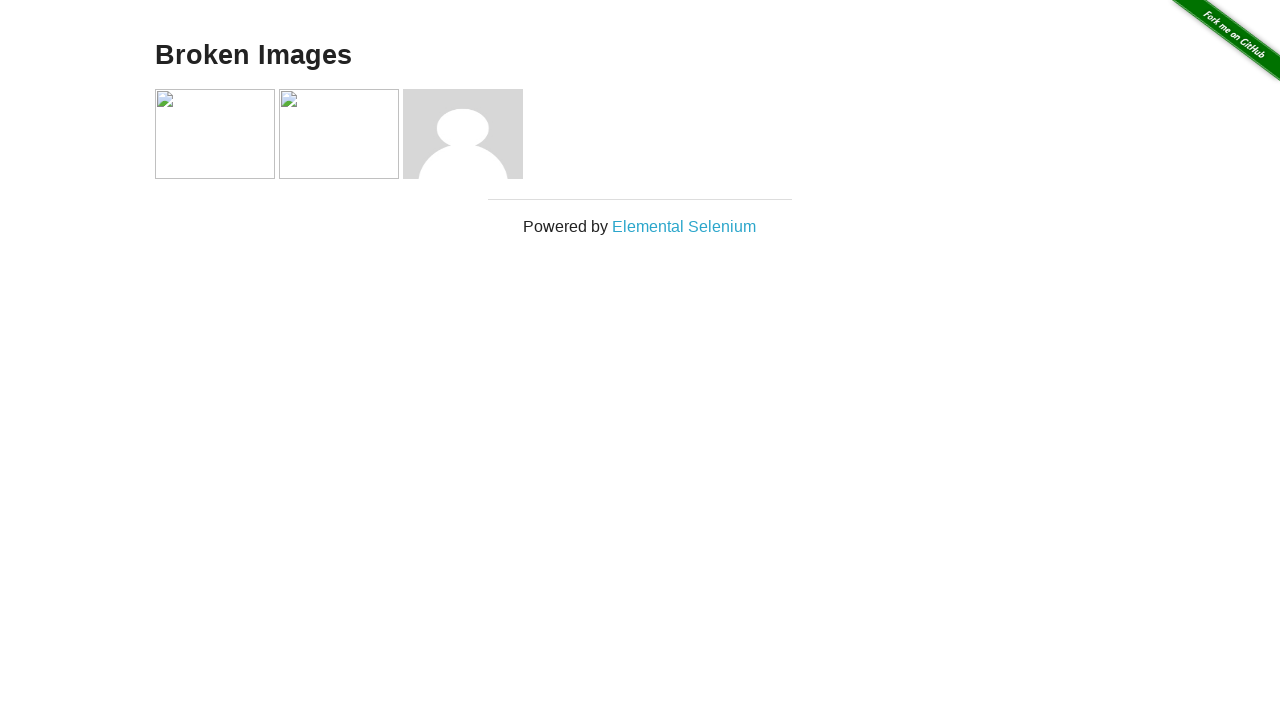